Navigates to WHO website, clicks on Contact us link, and verifies the General enquiries heading appears

Starting URL: https://www.who.int/en

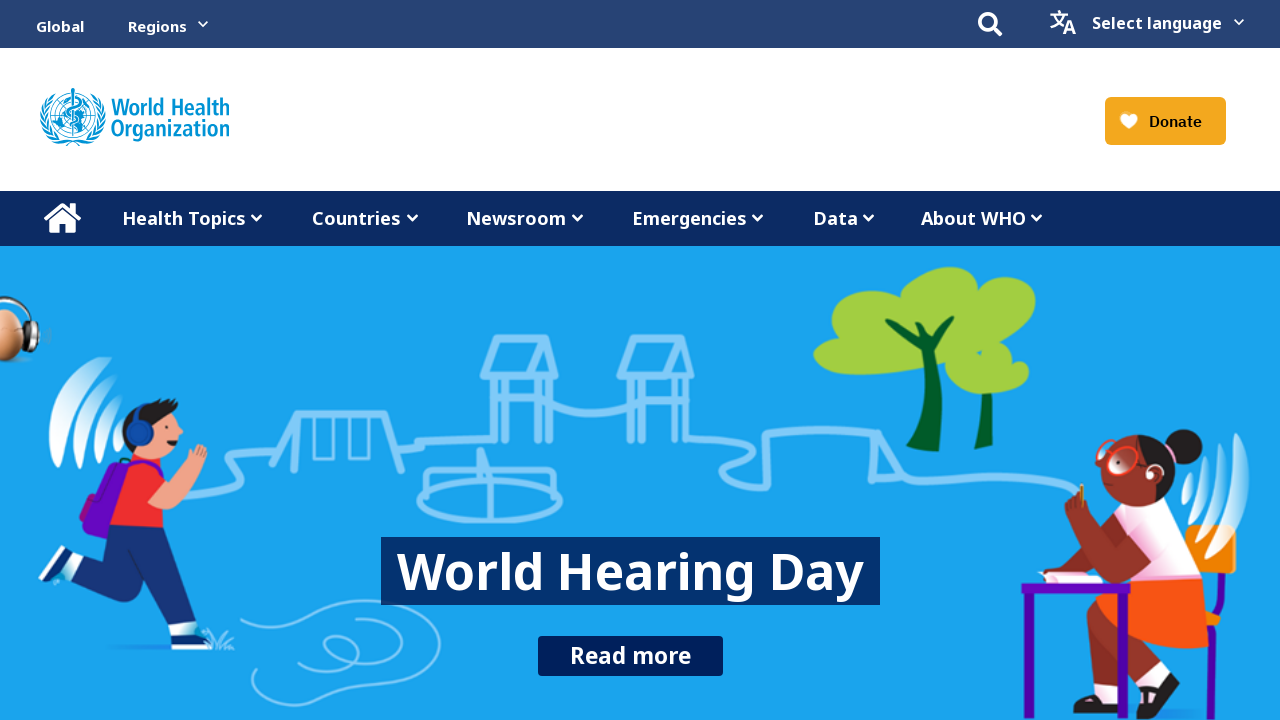

Navigated to WHO website
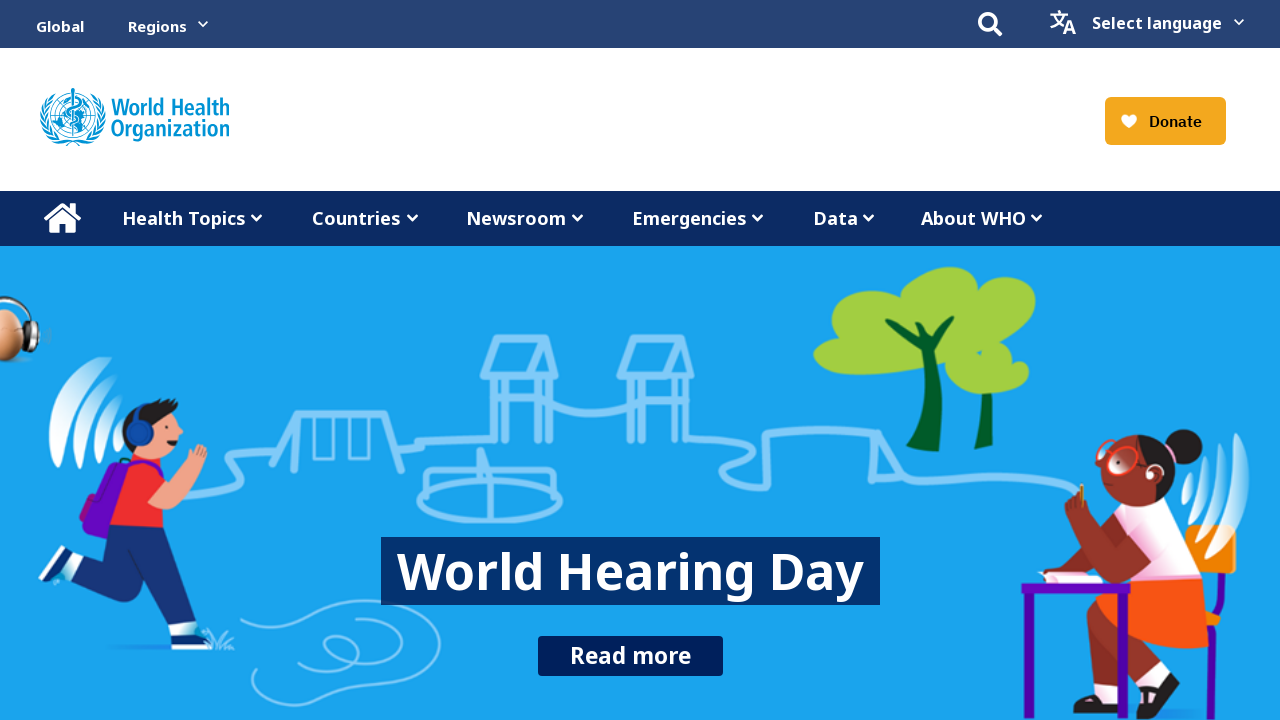

Clicked on Contact us link at (912, 654) on xpath=//a[contains(text(), 'Contact us')]
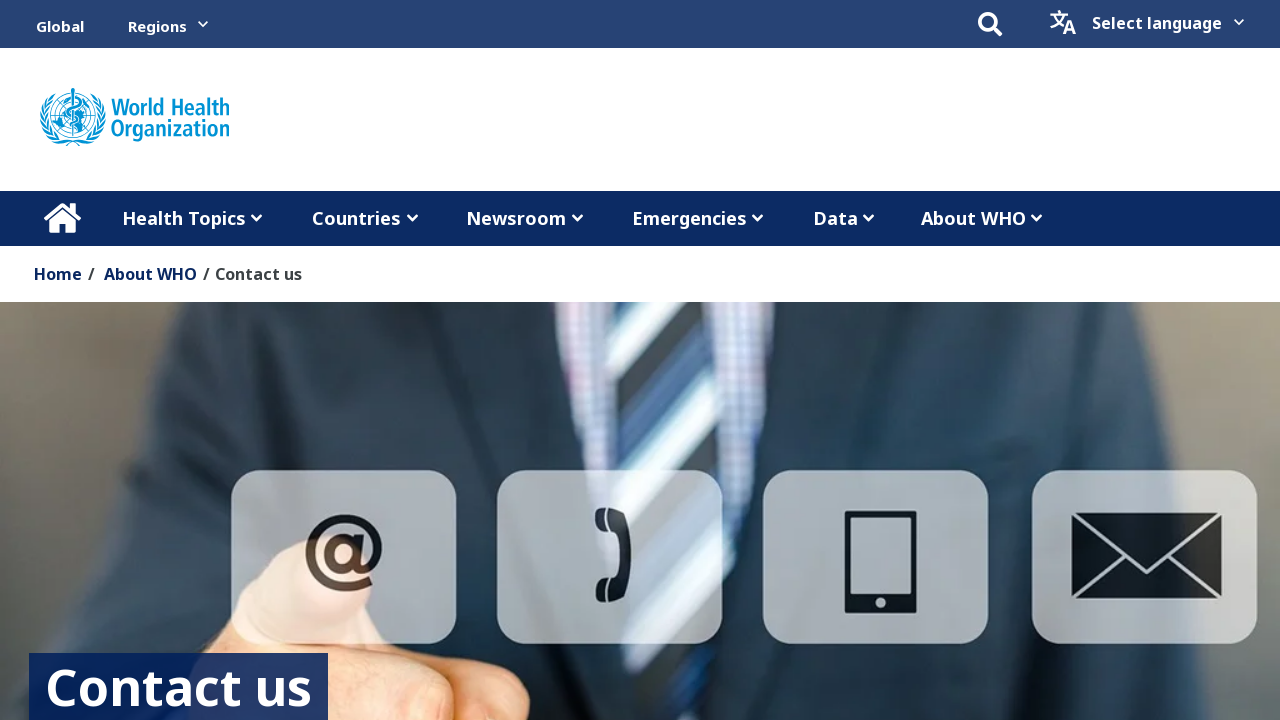

General enquiries heading loaded
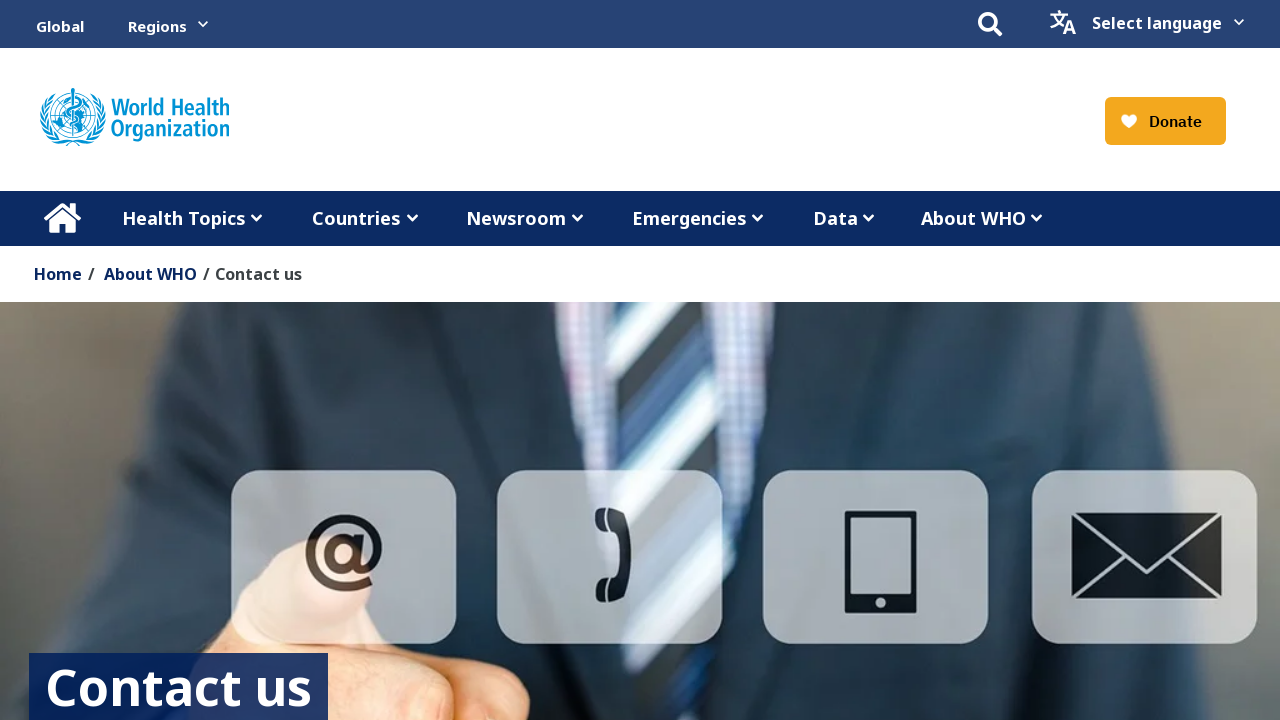

Verified General enquiries heading text
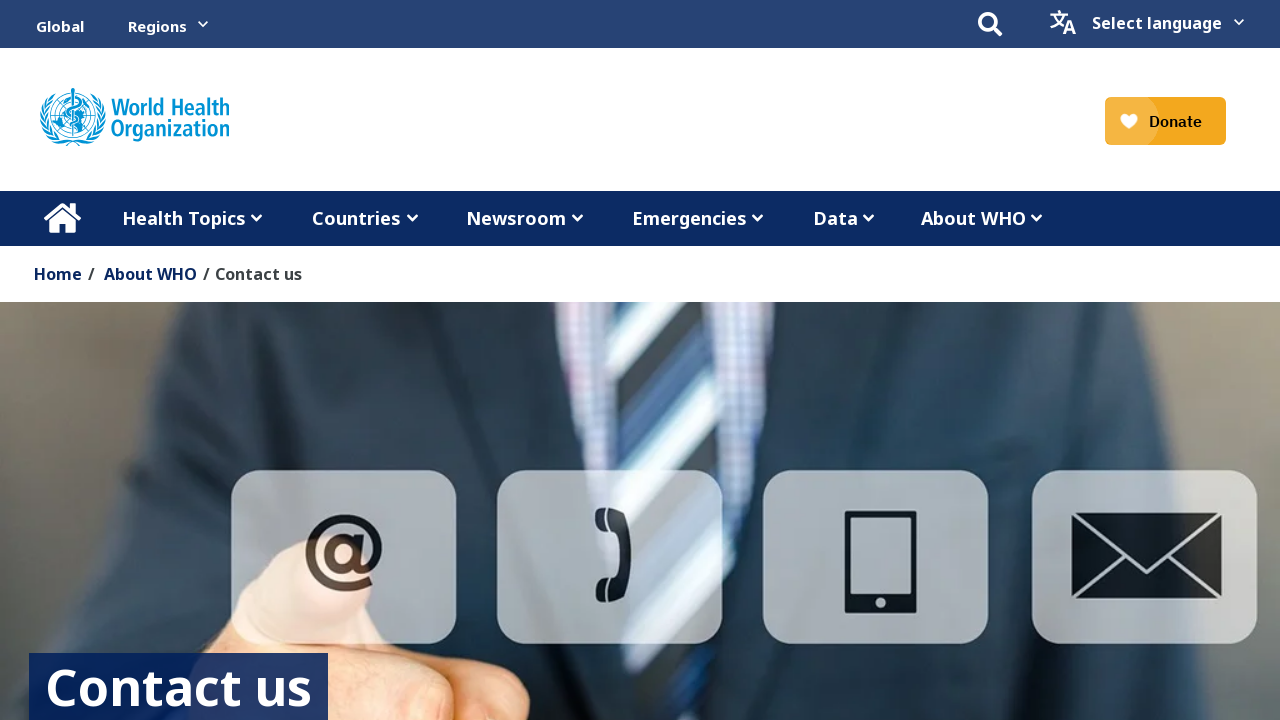

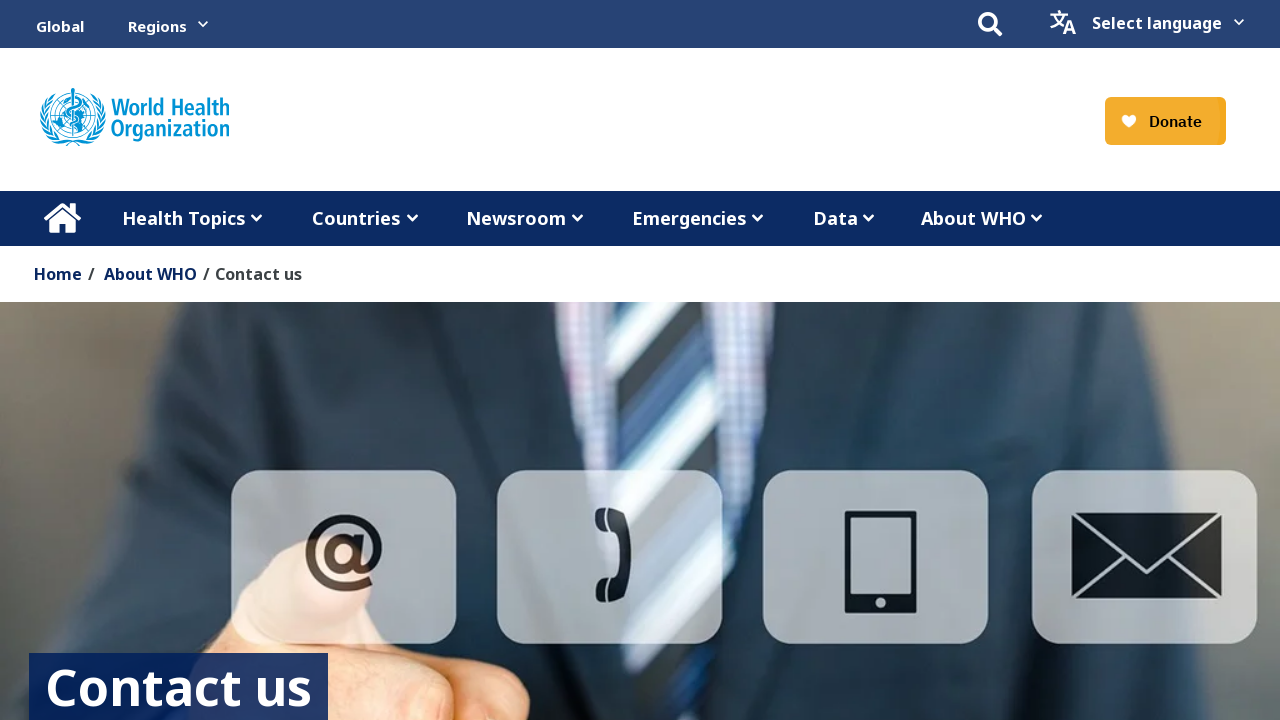